Tests mouse hover interaction by hovering and clicking on dropdown items (Top and Reload links)

Starting URL: https://rahulshettyacademy.com/AutomationPractice/

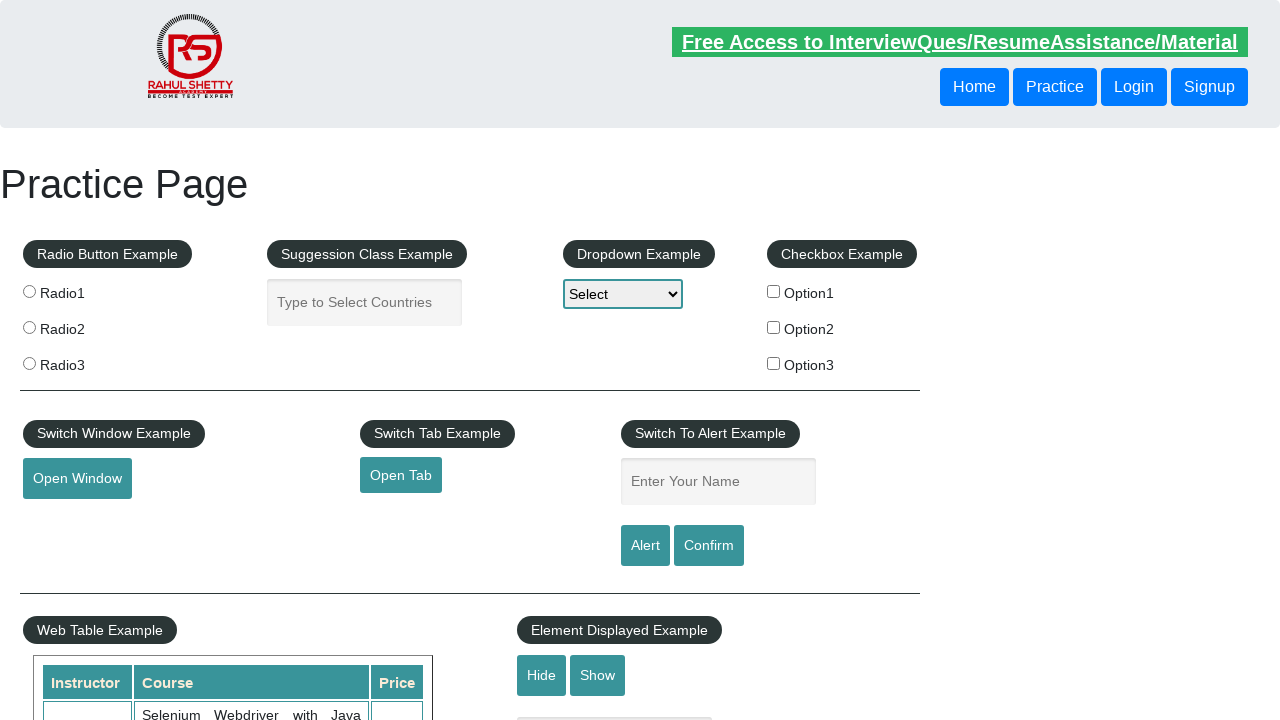

Hovered over mouse hover element at (83, 361) on #mousehover
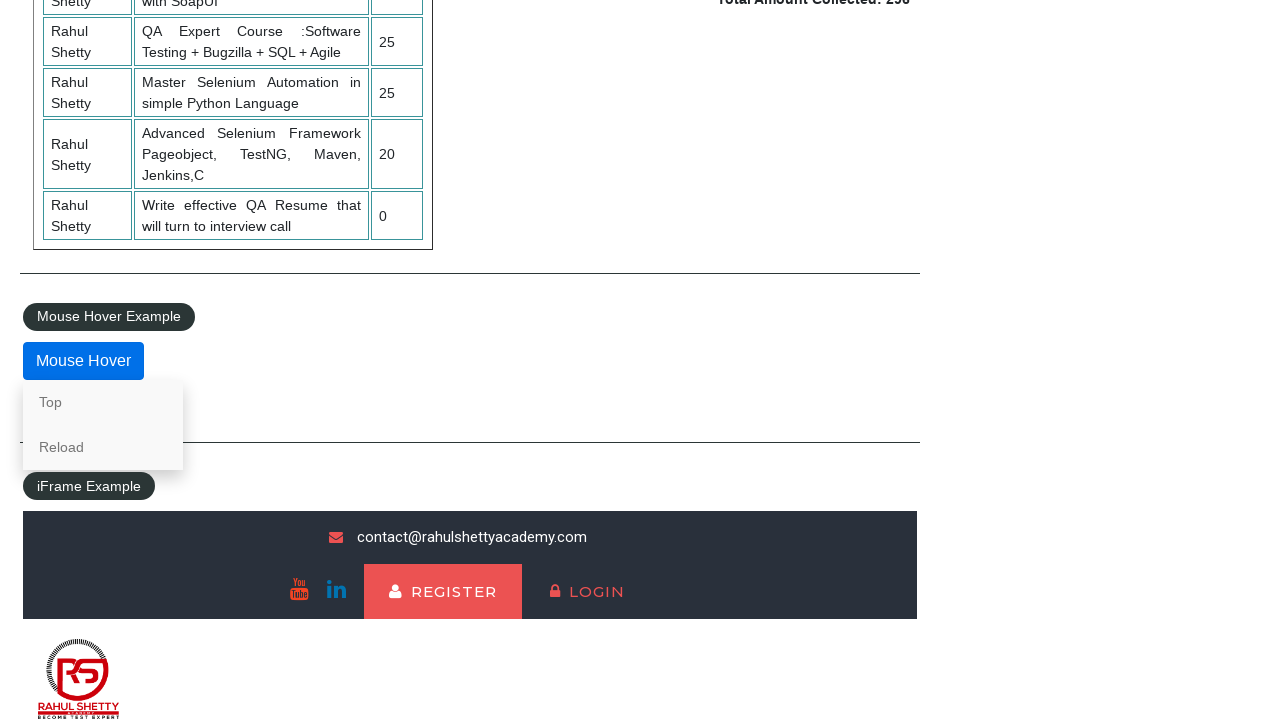

Clicked on Top link from dropdown menu at (103, 402) on .mouse-hover-content a >> nth=0
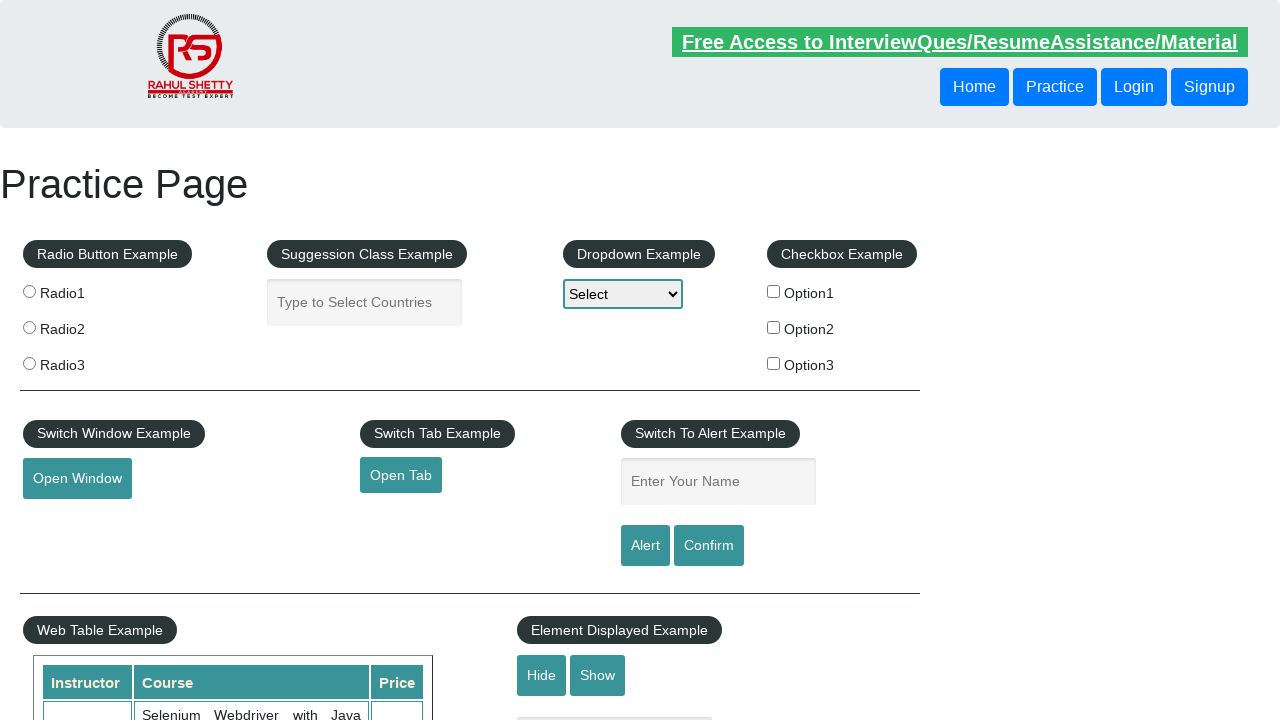

Verified h1 element is visible after clicking Top link
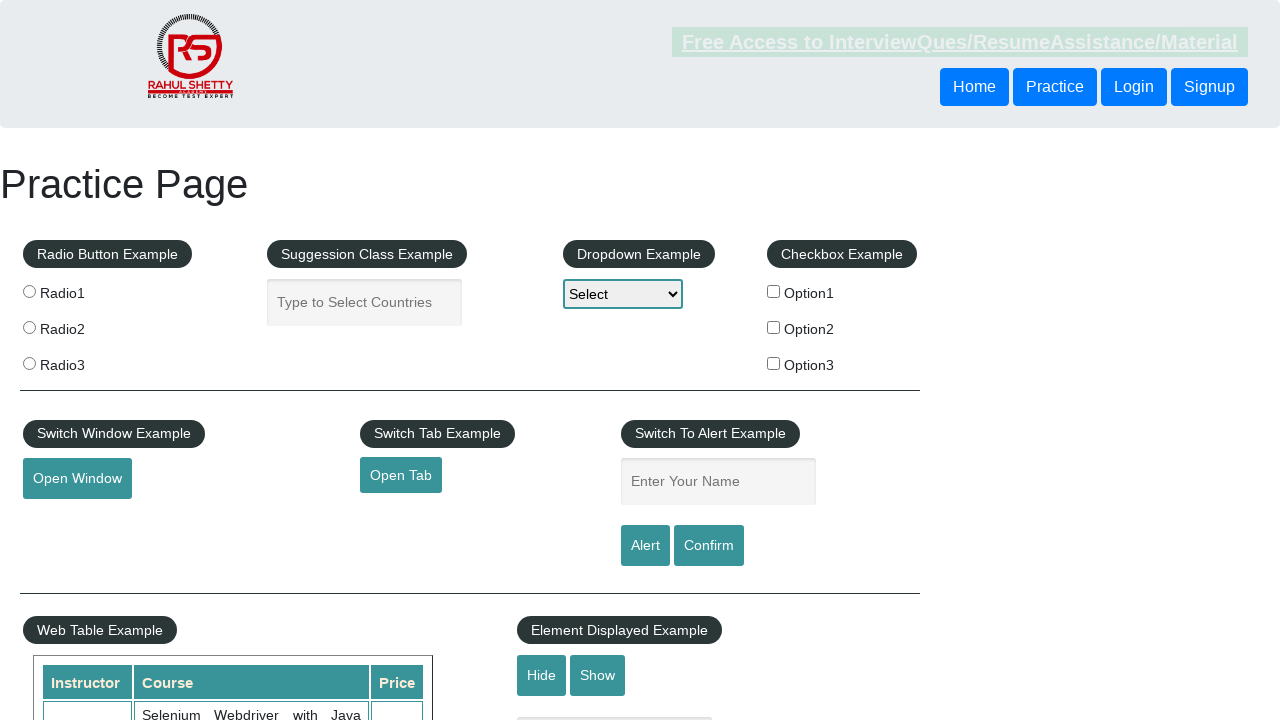

Hovered over mouse hover element again at (83, 361) on #mousehover
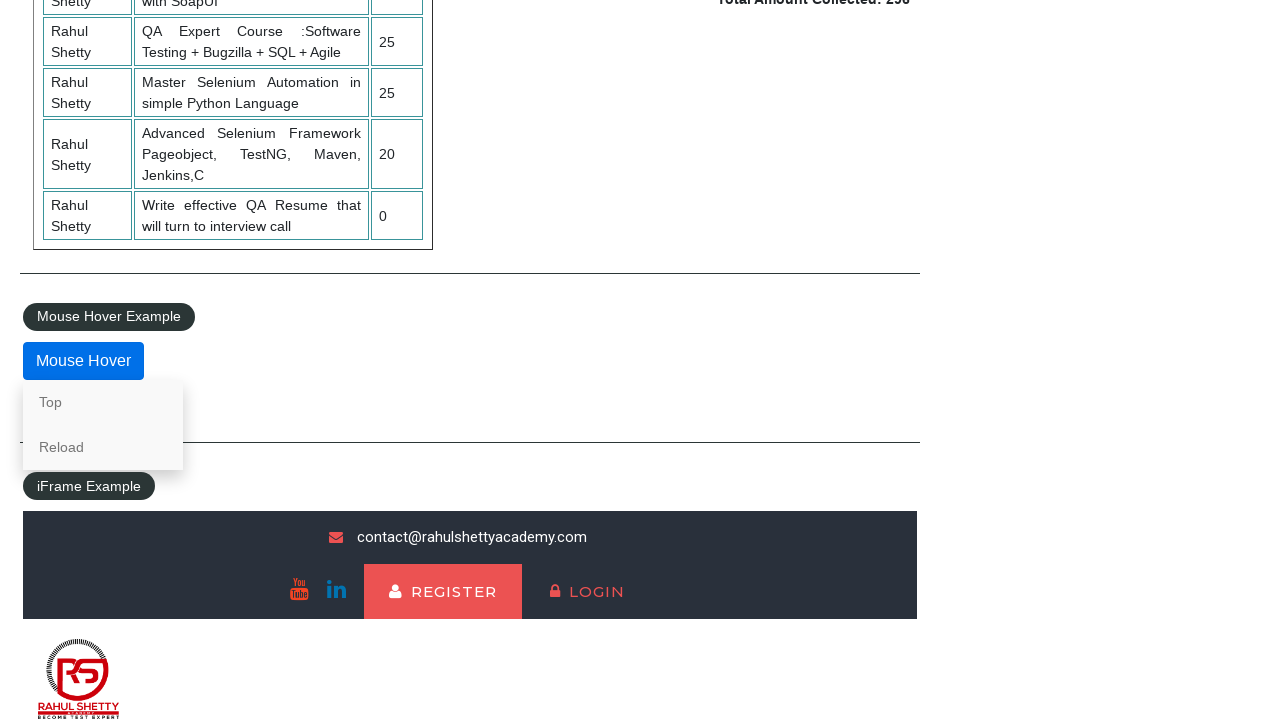

Clicked on Reload link from dropdown menu at (103, 447) on .mouse-hover-content a >> nth=1
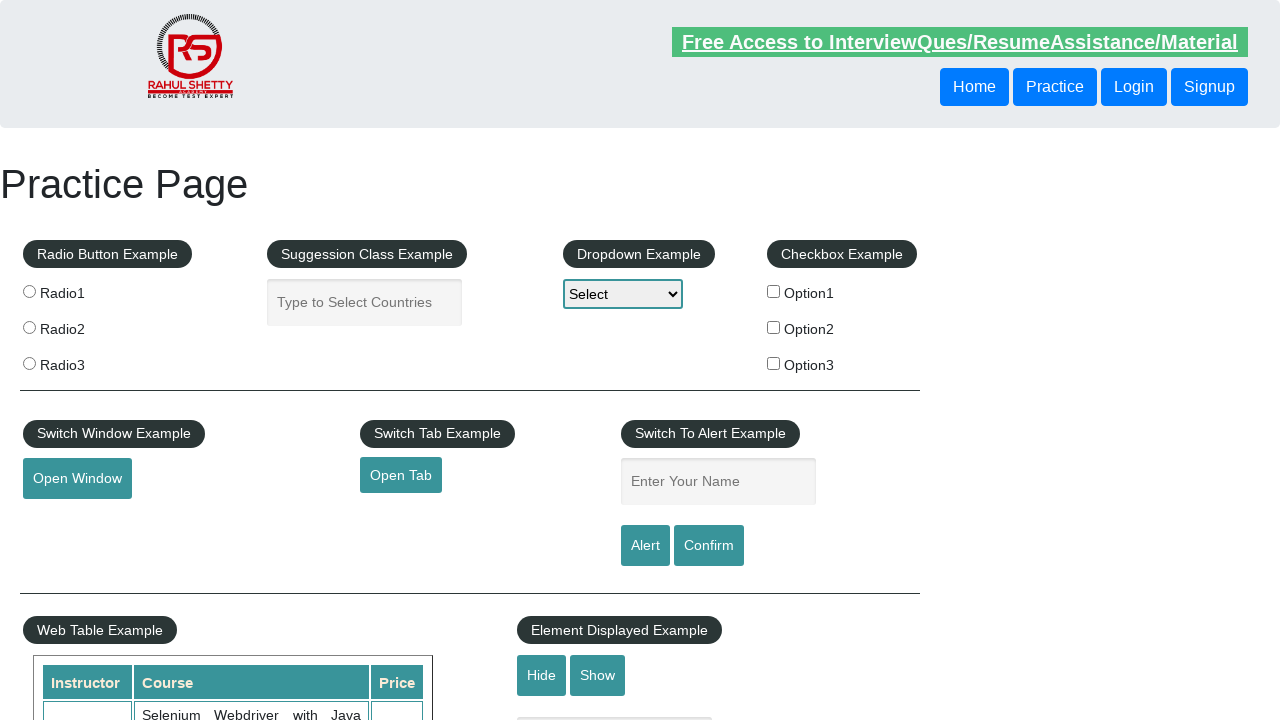

Verified h1 element is visible after clicking Reload link
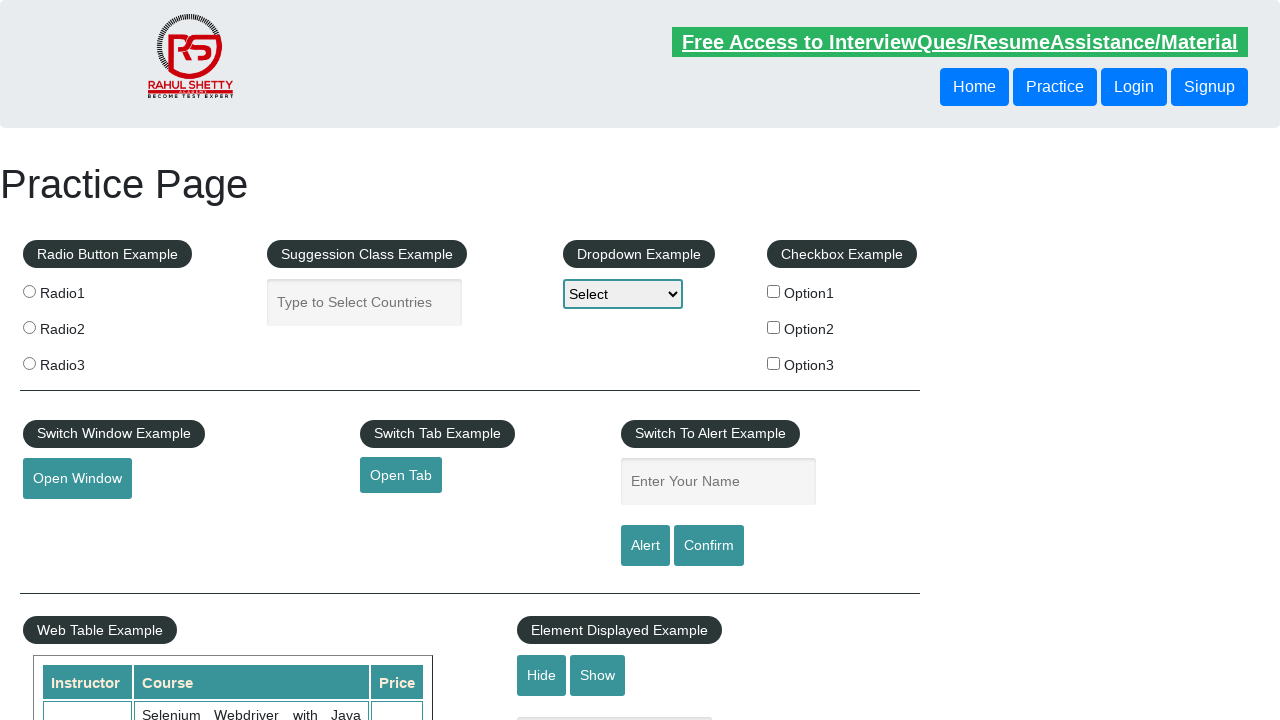

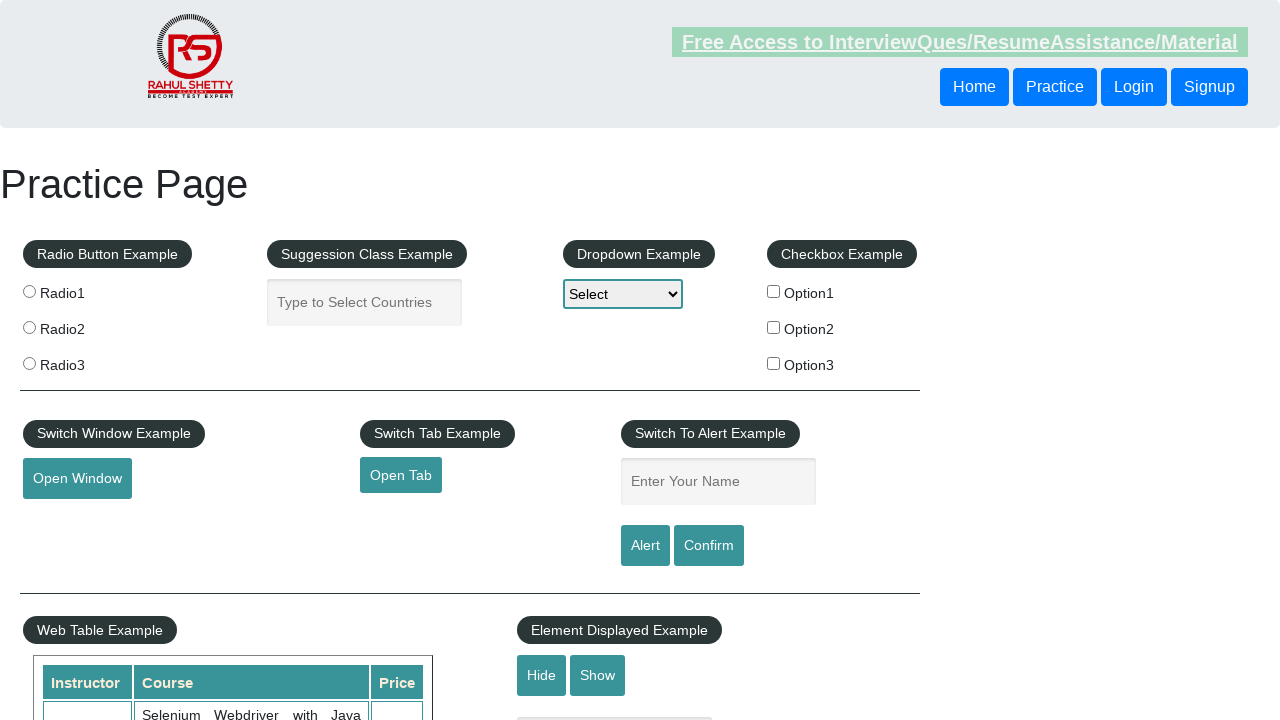